Creates a new paste on Pastebin.com by filling in the code textarea, title, selecting syntax highlighting (Bash), setting paste expiration to 10 minutes, and submitting the form.

Starting URL: https://pastebin.com

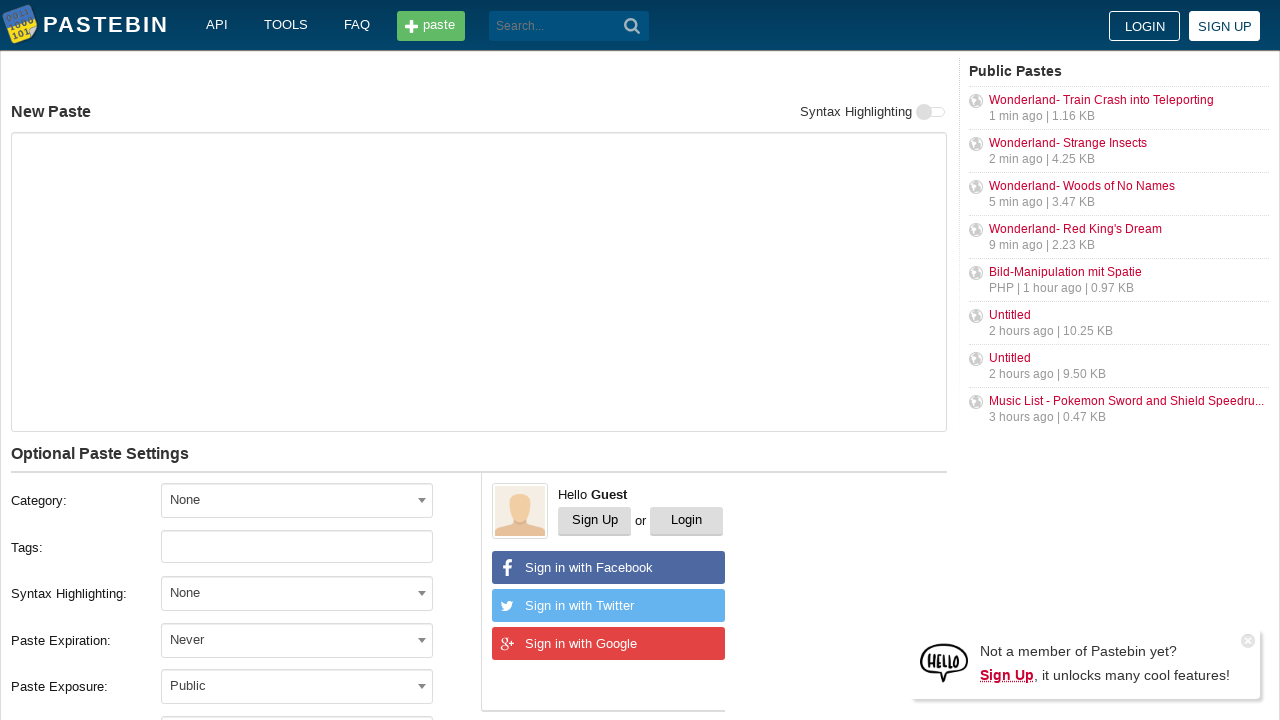

Filled code textarea with sample bash script on textarea#postform-text
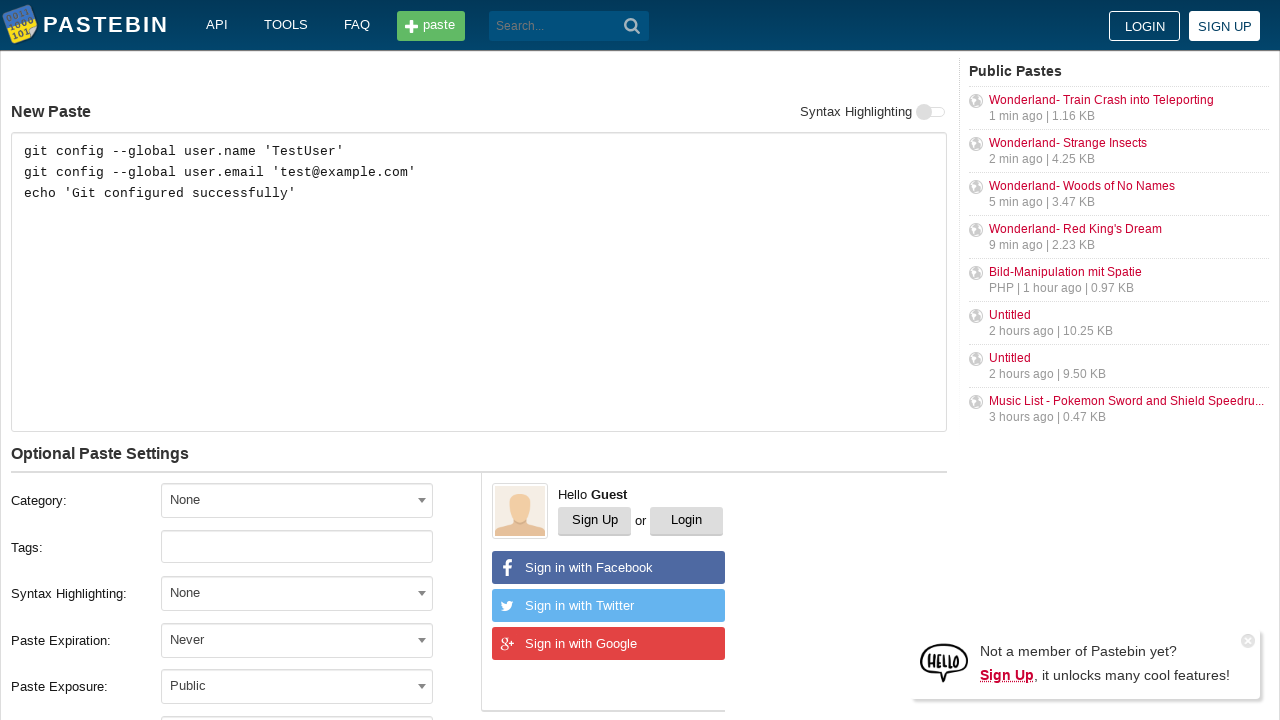

Filled title input with 'Sample Bash Script Configuration' on input#postform-name
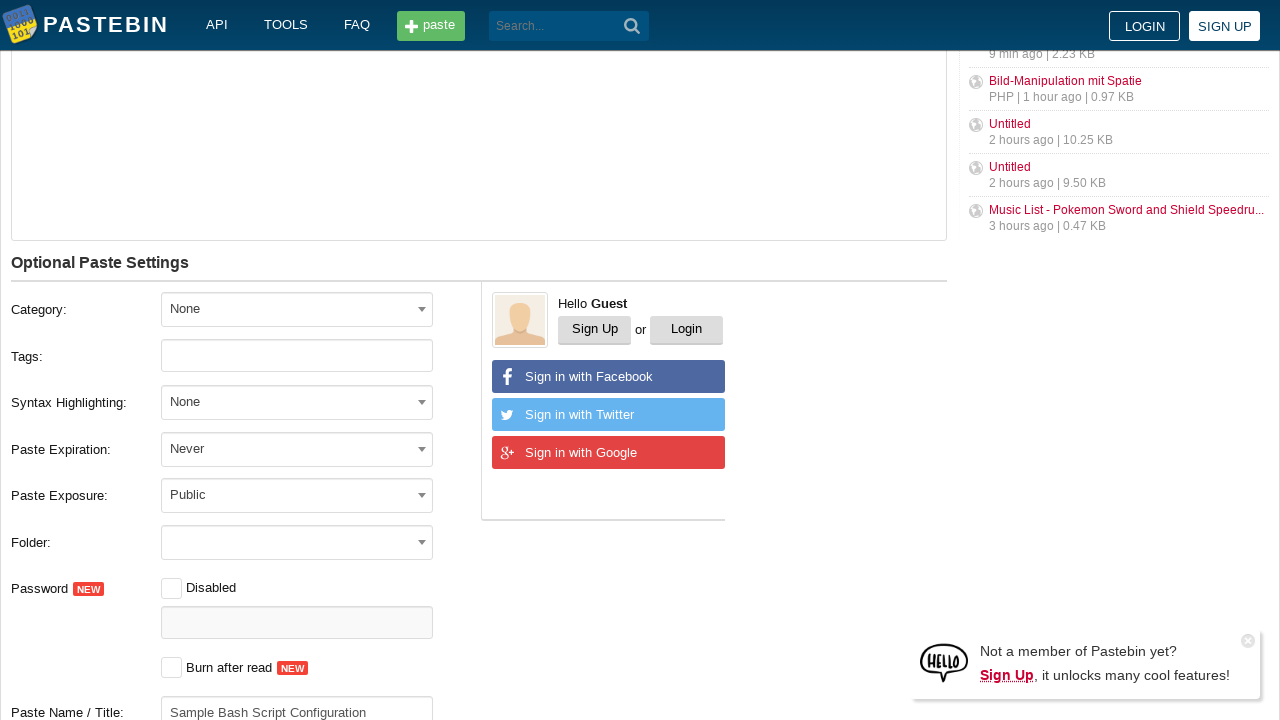

Clicked syntax highlighting dropdown at (297, 402) on span#select2-postform-format-container
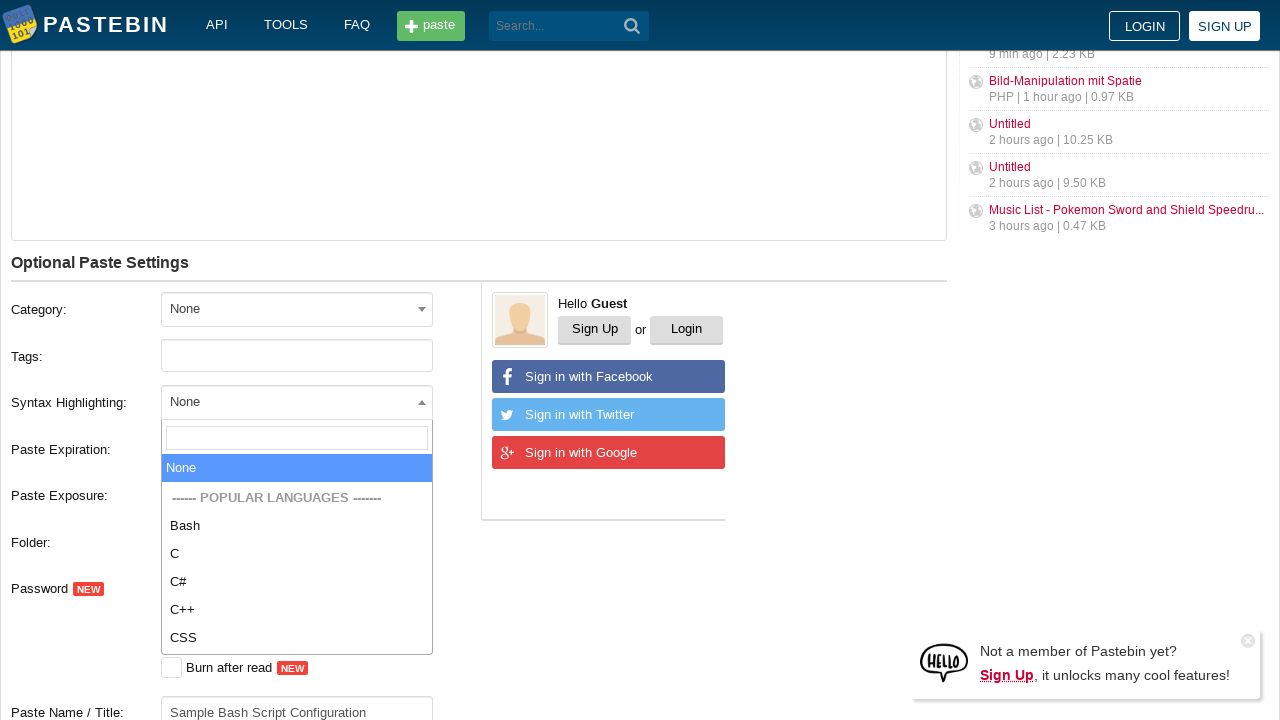

Syntax highlighting dropdown options loaded
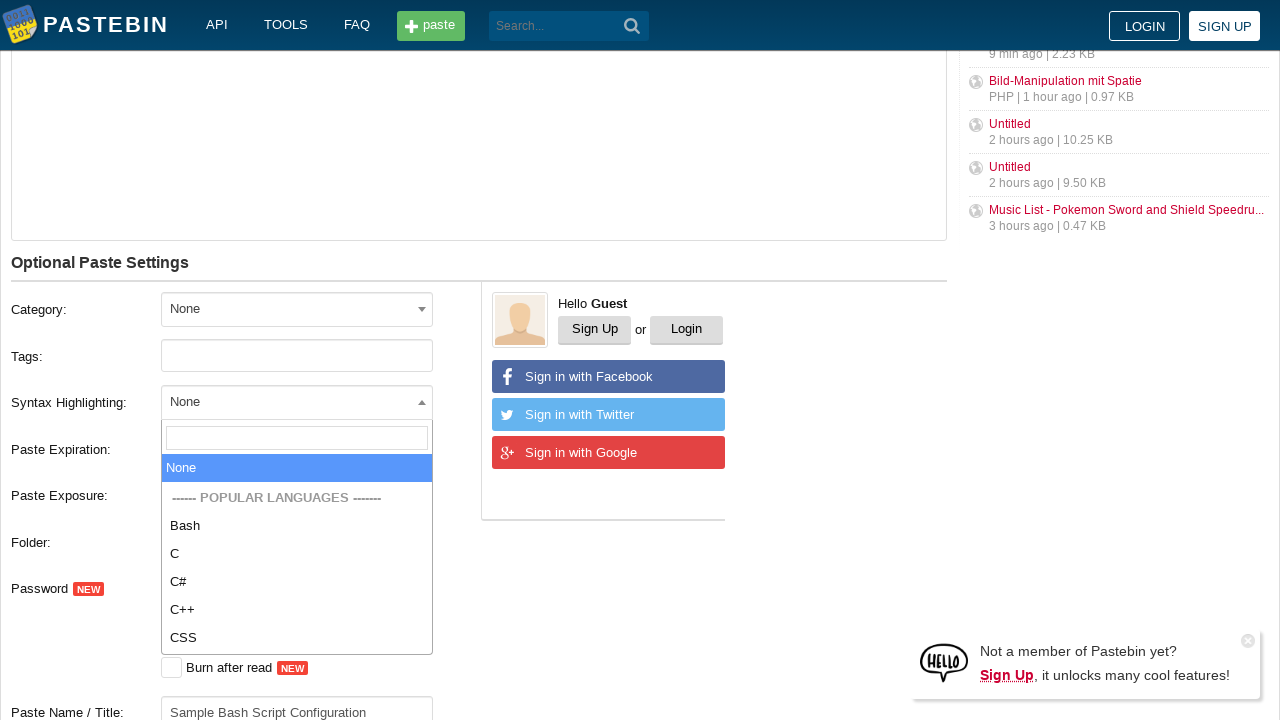

Selected Bash syntax highlighting option at (297, 526) on xpath=//ul[@id='select2-postform-format-results']//li[text()='Bash']
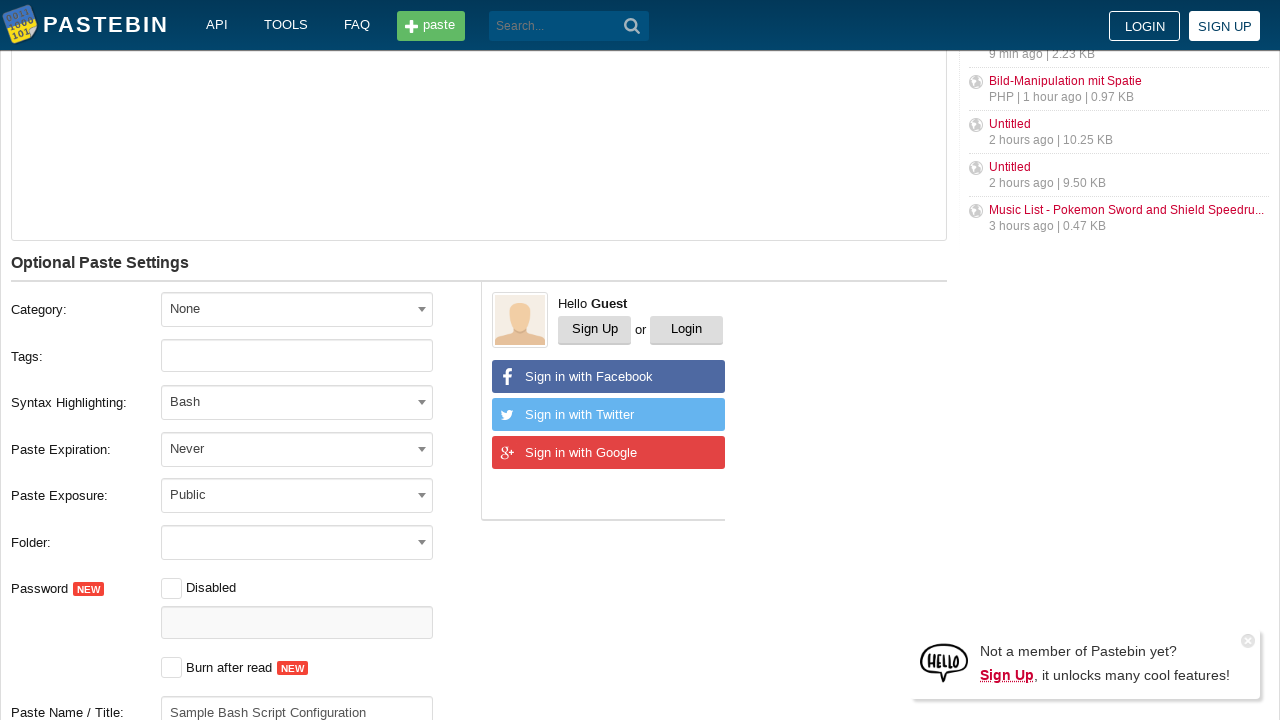

Clicked paste expiration dropdown at (311, 449) on xpath=//label[text()='Paste Expiration:']/following-sibling::div
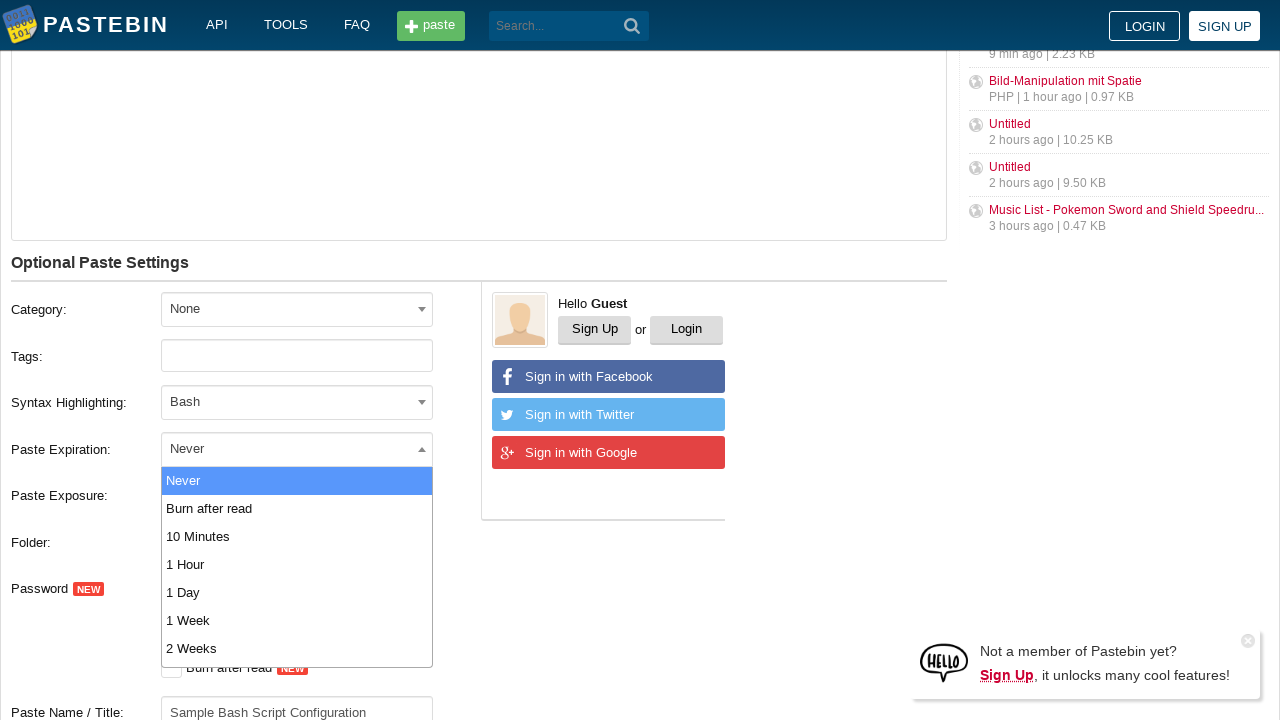

Paste expiration options loaded
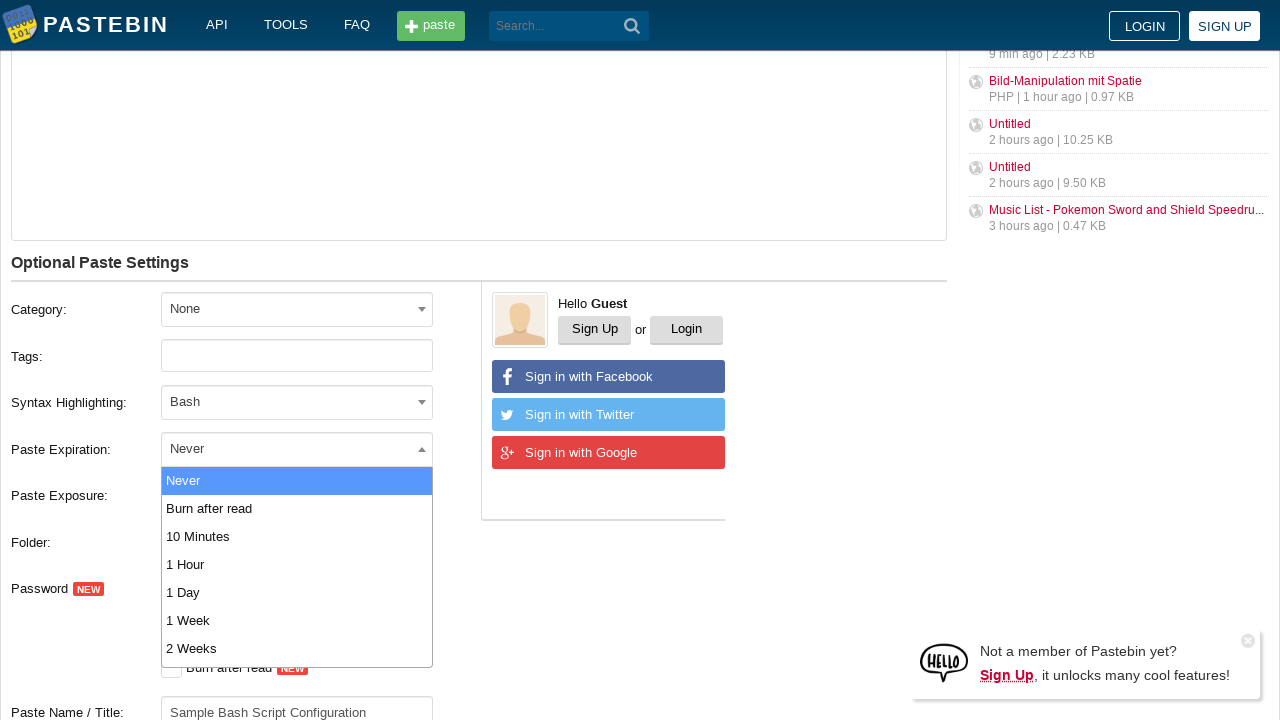

Selected '10 Minutes' paste expiration option at (297, 536) on xpath=//span[@class='select2-results']//li[text()='10 Minutes']
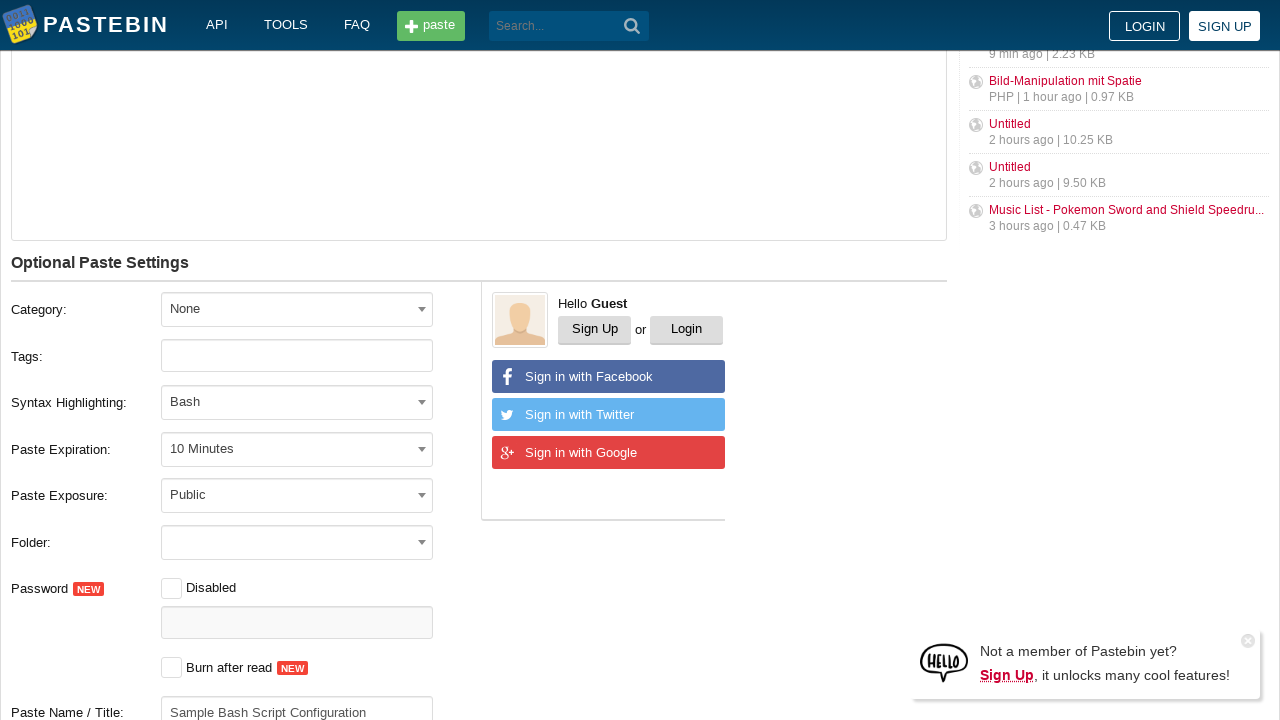

Clicked 'Create New Paste' button to submit form at (240, 400) on button:has-text('Create New Paste')
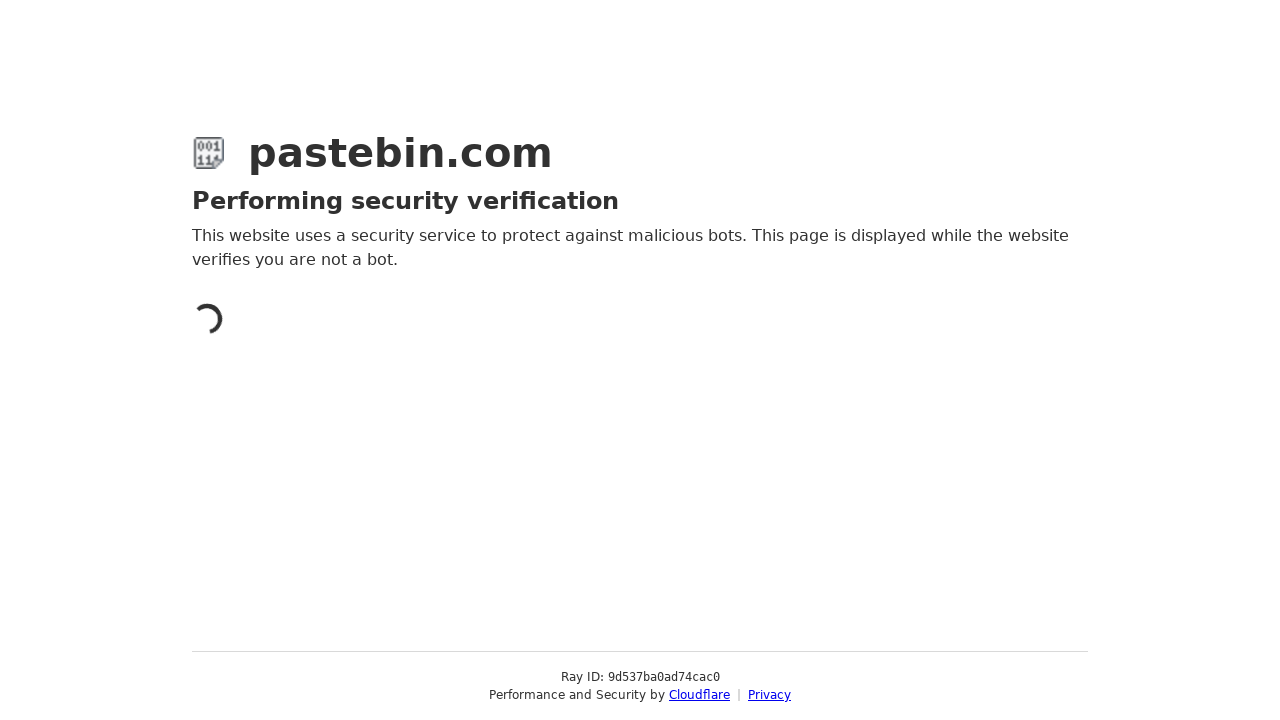

Paste creation completed and result page loaded
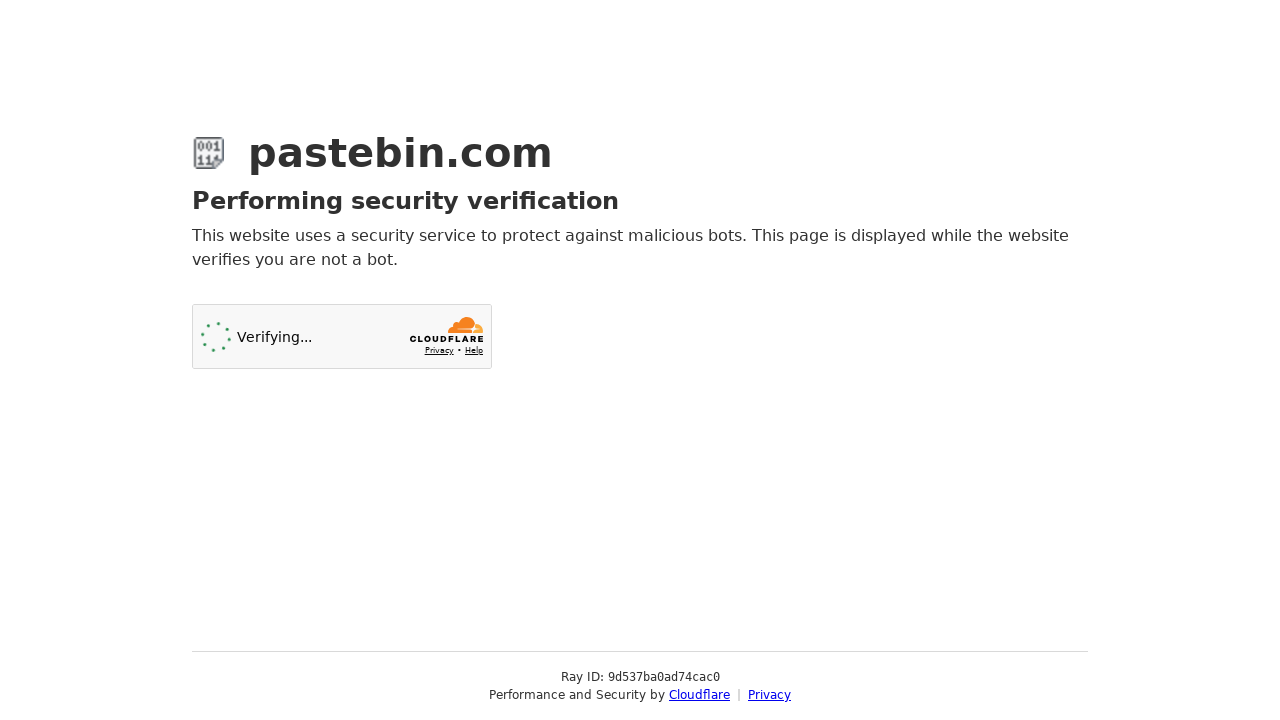

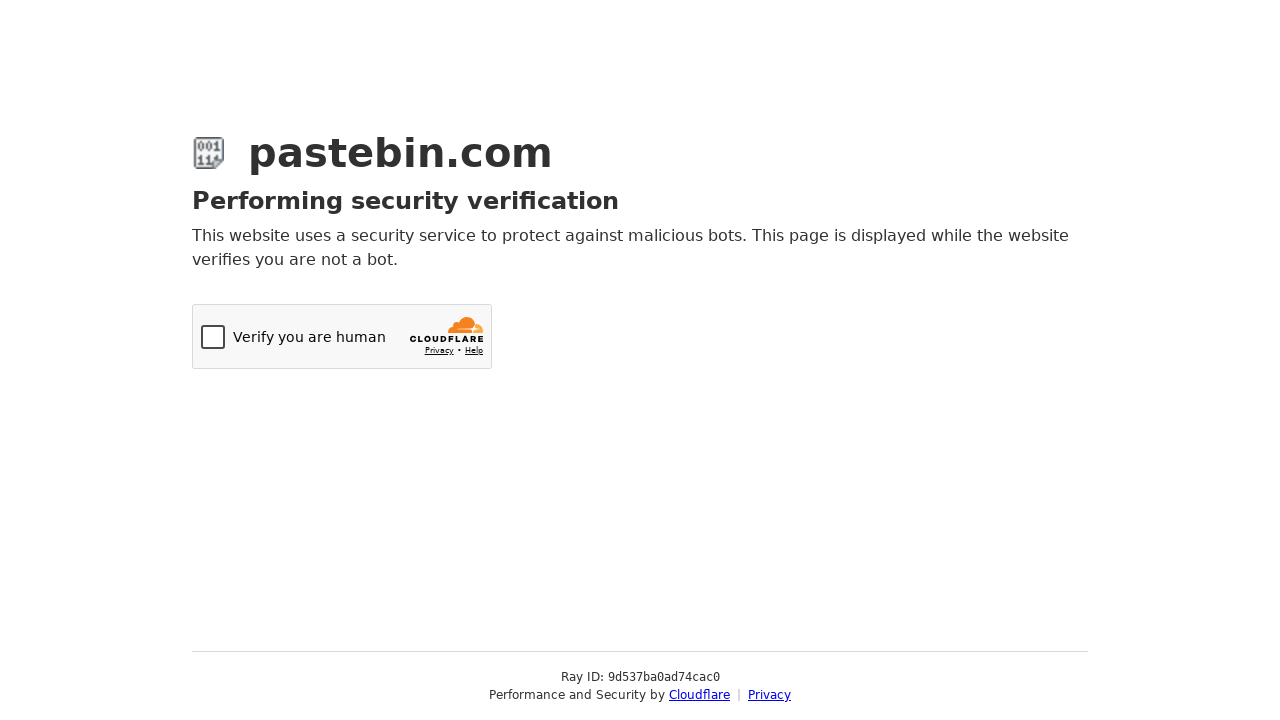